Tests calendar date picker functionality by clicking on the datepicker input field and selecting a specific date from the calendar widget

Starting URL: http://seleniumpractise.blogspot.com/2016/08/how-to-handle-calendar-in-selenium.html

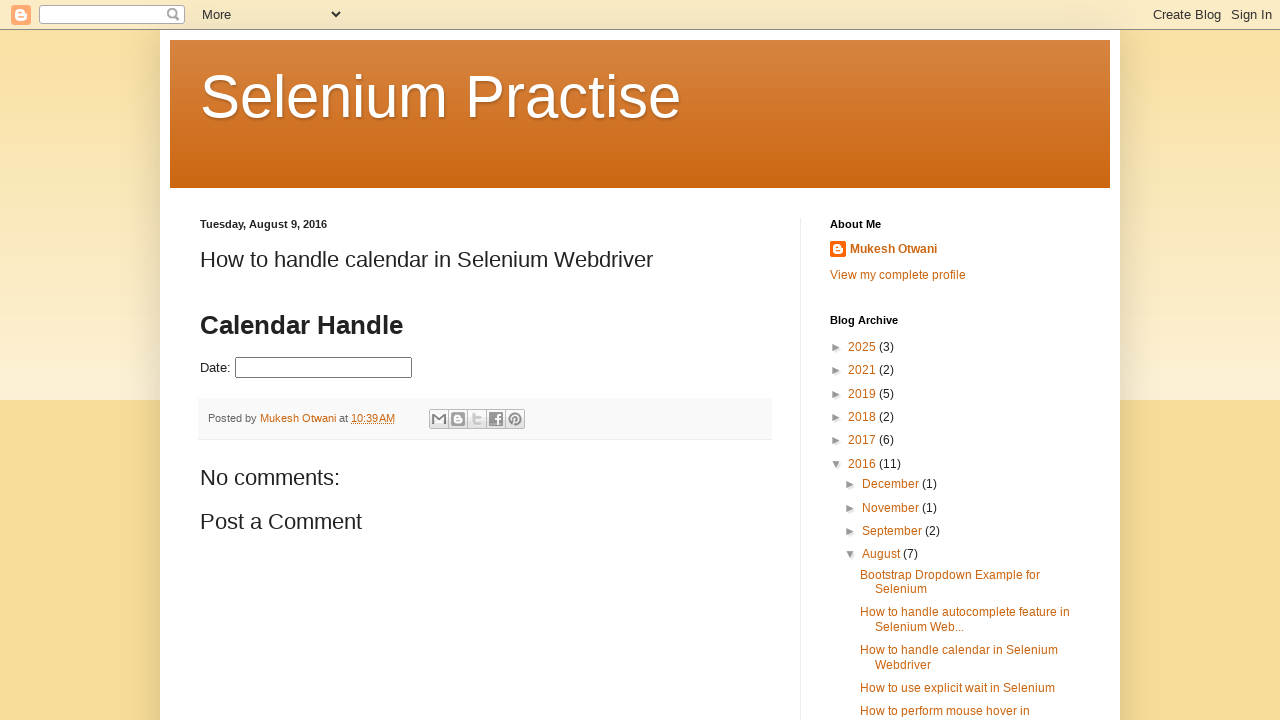

Clicked datepicker input field to open calendar widget at (324, 368) on #datepicker
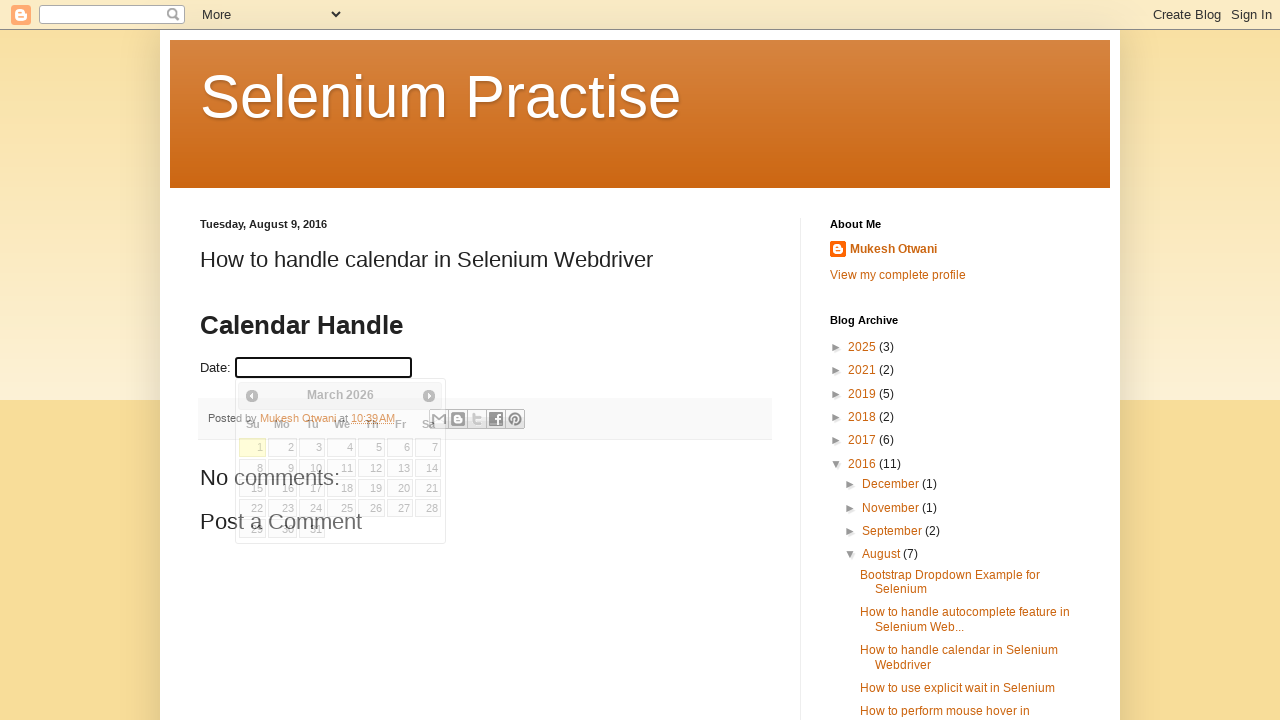

Selected date 15 from the calendar at (253, 488) on xpath=//a[text()='15']
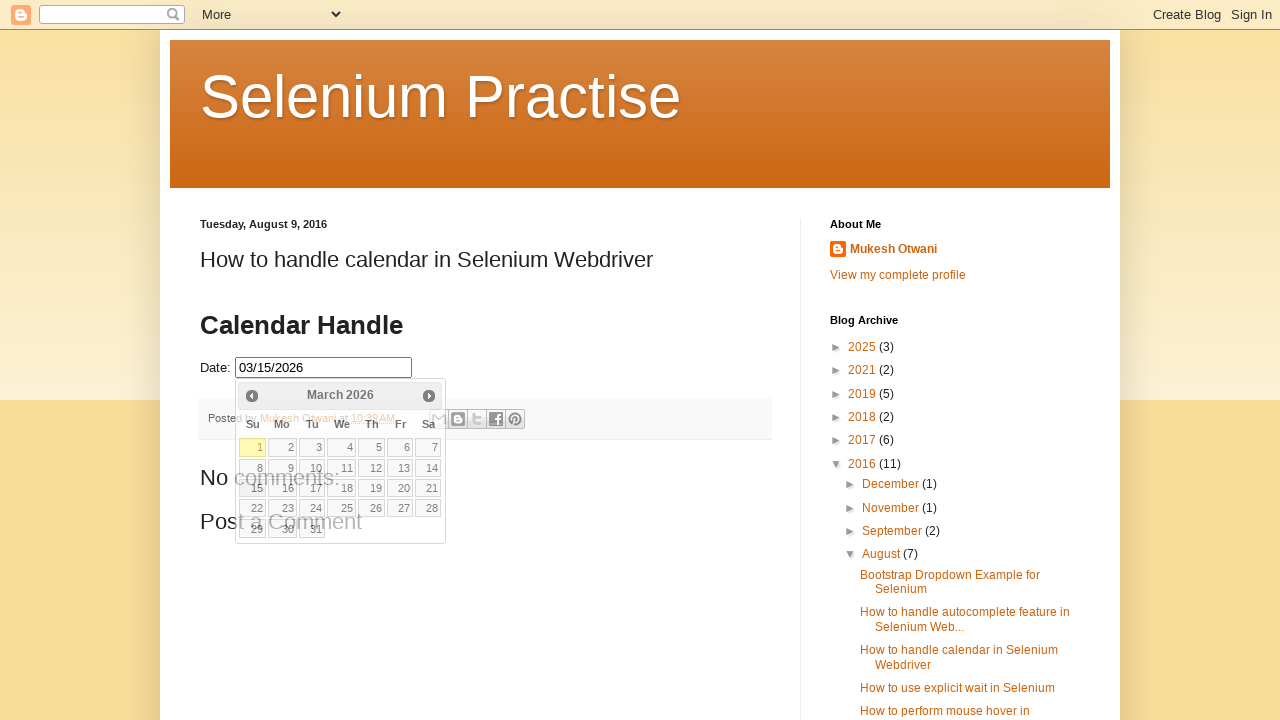

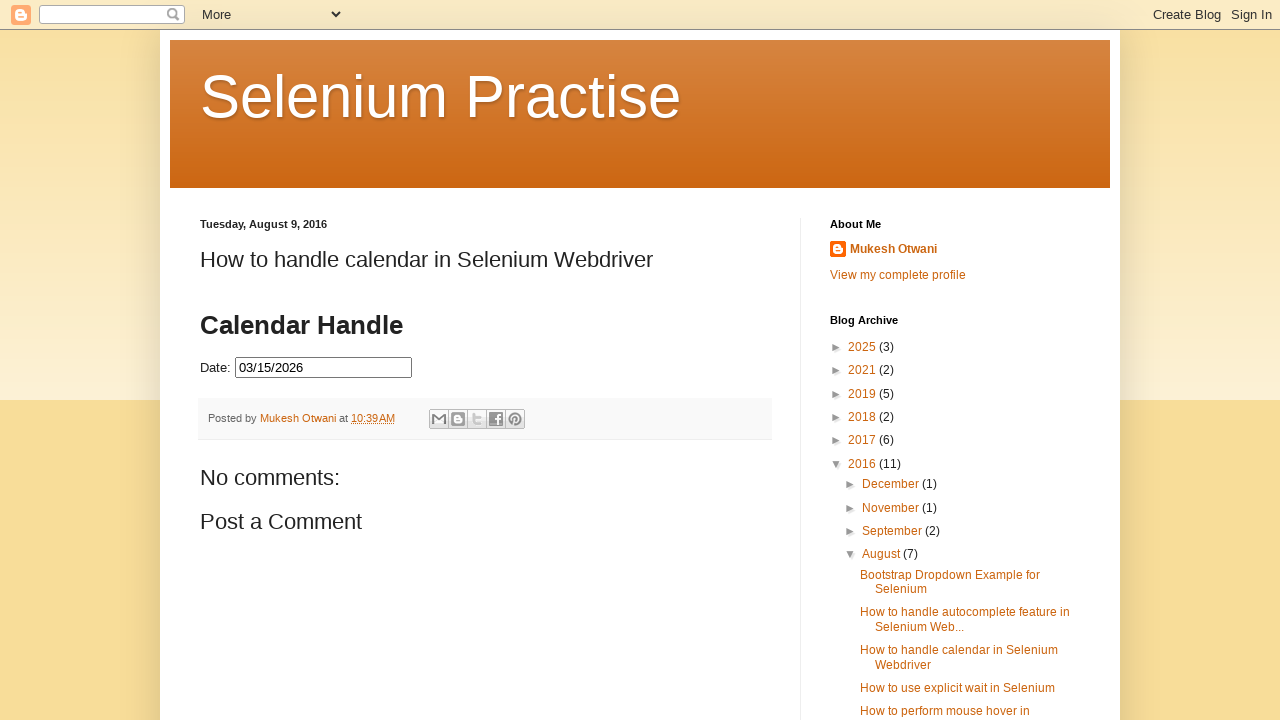